Tests registration form with invalid email format and verifies email validation error messages

Starting URL: https://alada.vn/tai-khoan/dang-ky.html

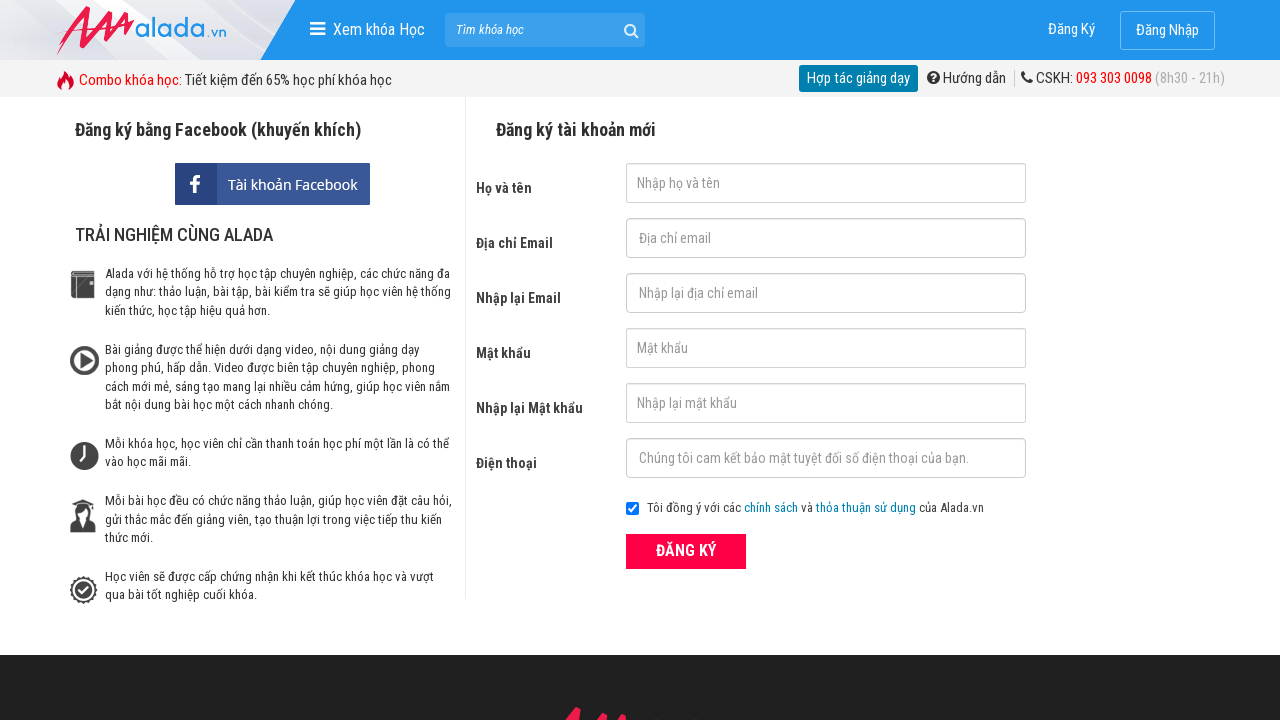

Filled first name field with 'Harry Nguyen' on #txtFirstname
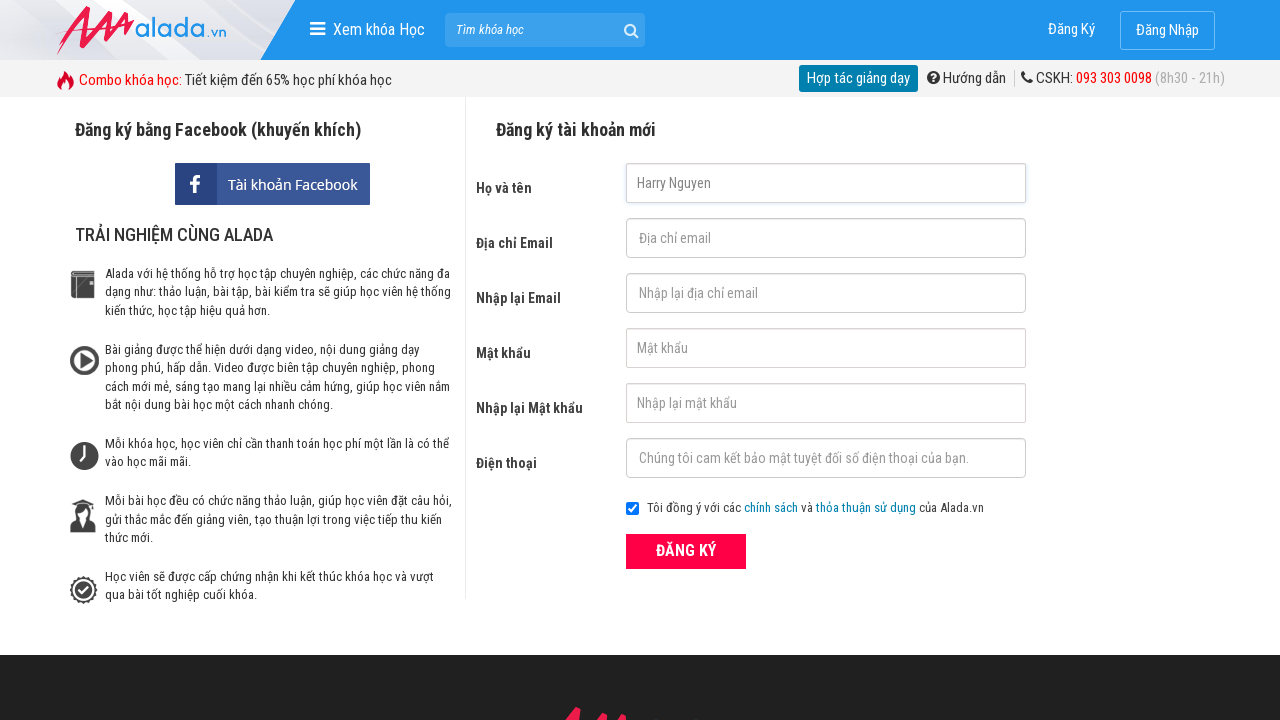

Filled email field with invalid format '123@123@123' on input#txtEmail
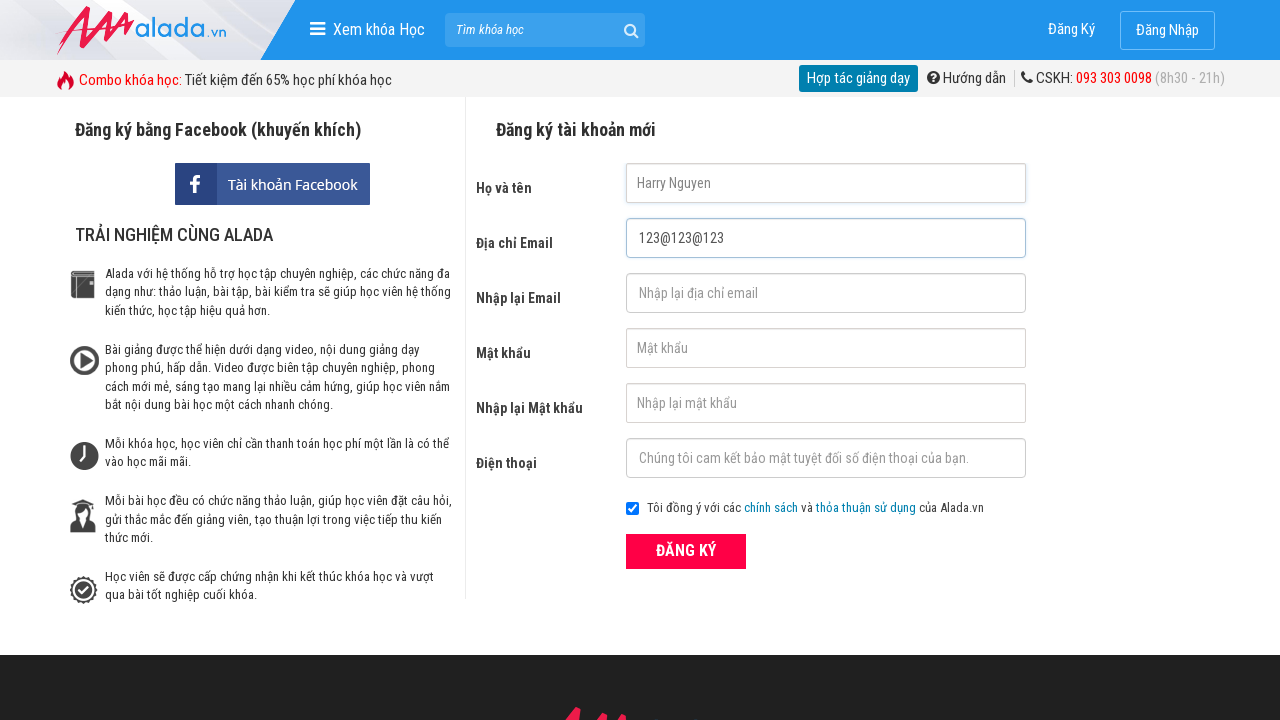

Filled confirm email field with '123@123@123' on input#txtCEmail
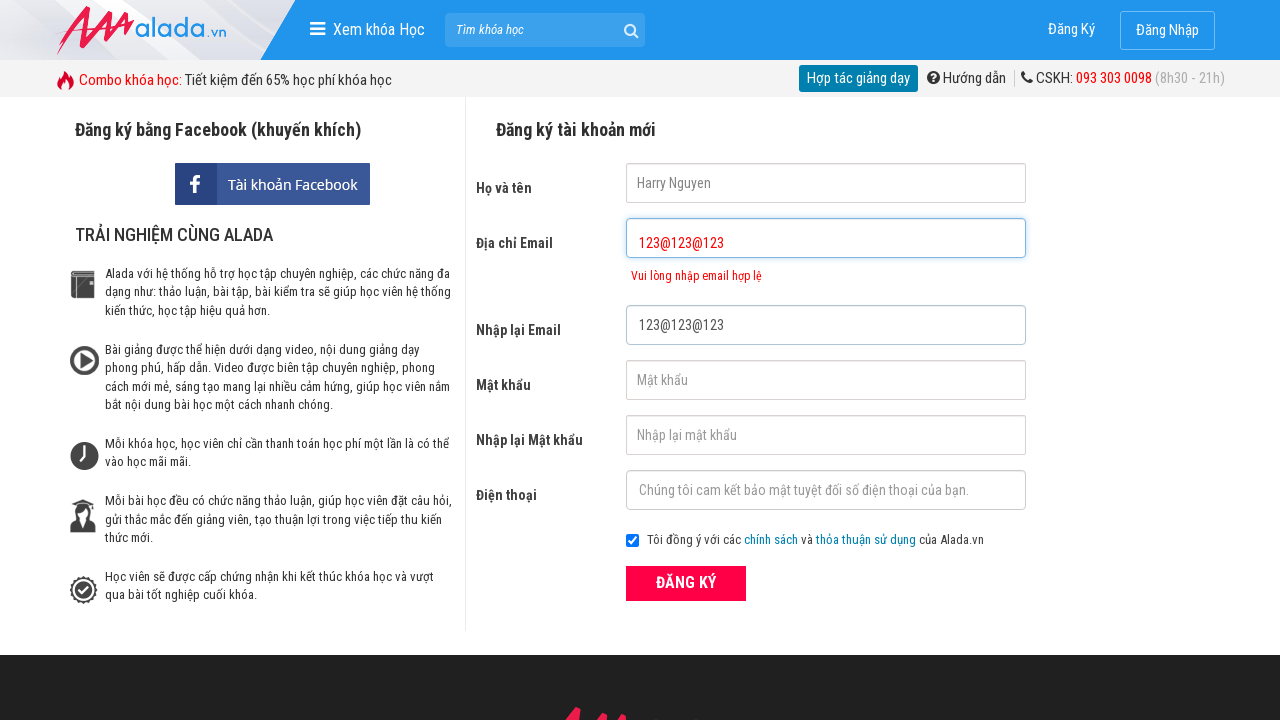

Filled password field with '123456' on input[id='txtPassword']
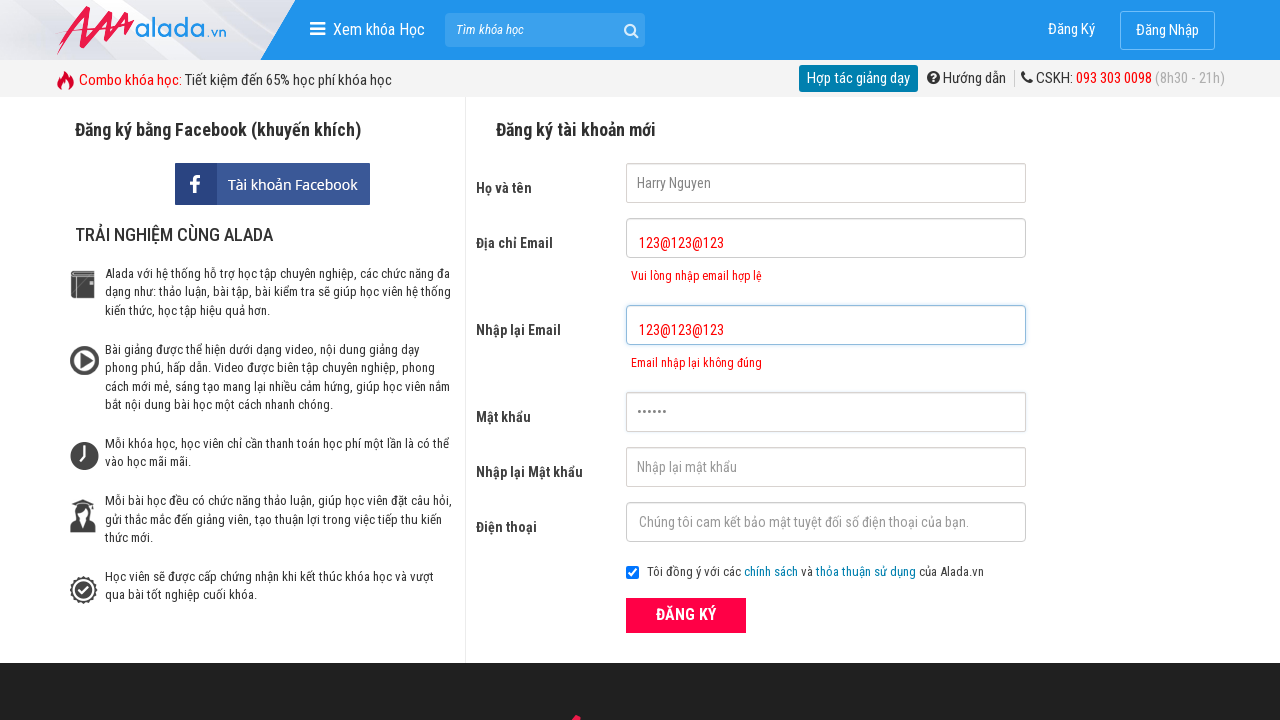

Filled confirm password field with '123456' on #txtCPassword
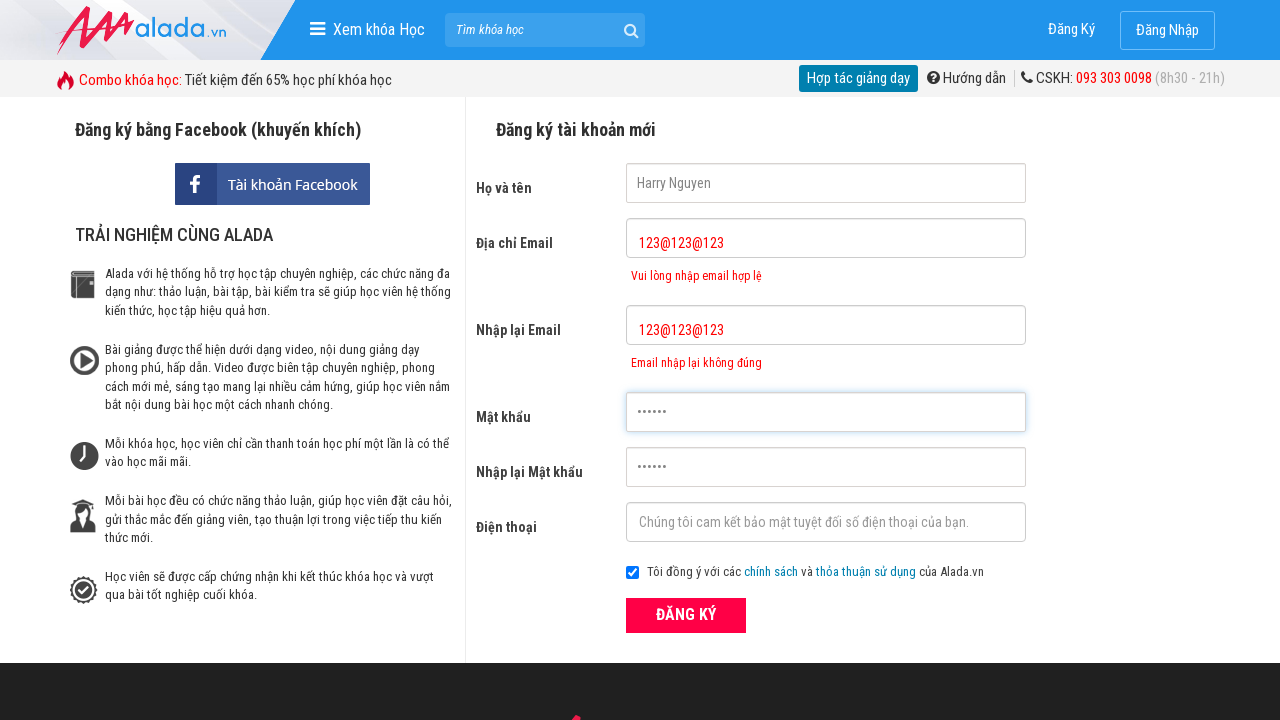

Filled phone number field with '0967552989' on input#txtPhone
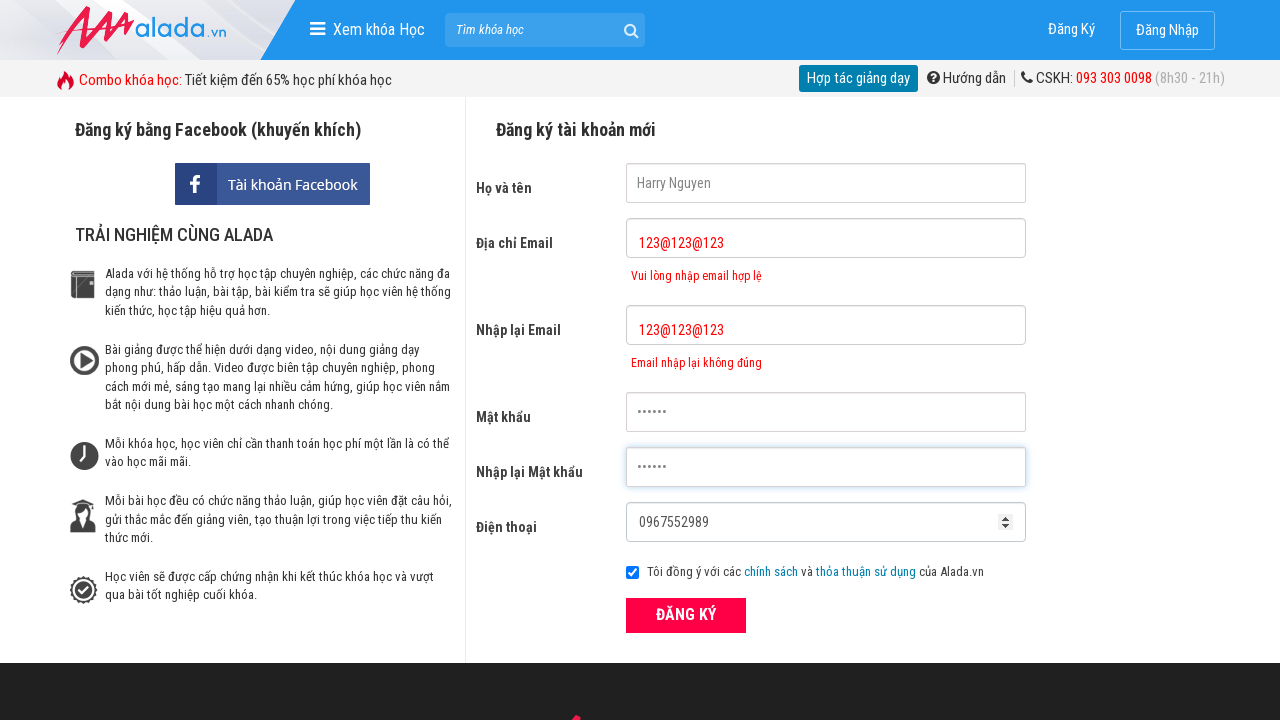

Clicked ĐĂNG KÝ (Register) button to submit registration form at (686, 615) on button[type='submit']:has-text('ĐĂNG KÝ')
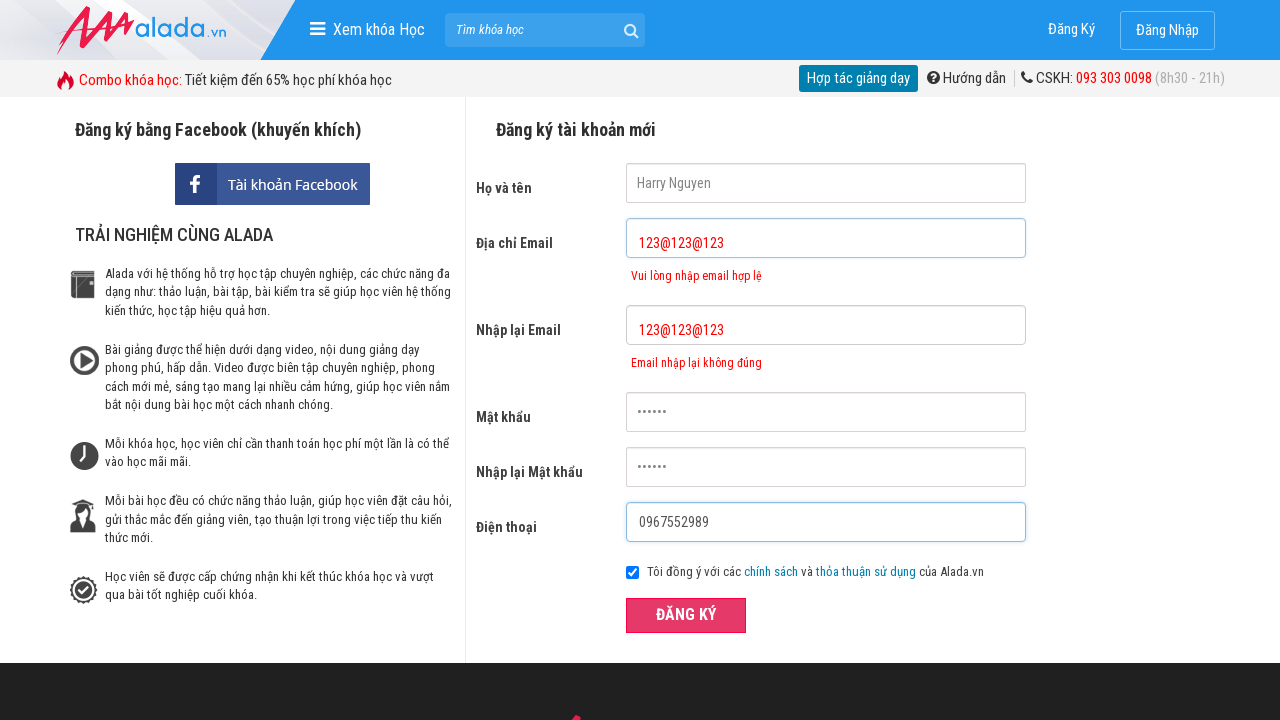

Email validation error message appeared - invalid email format detected
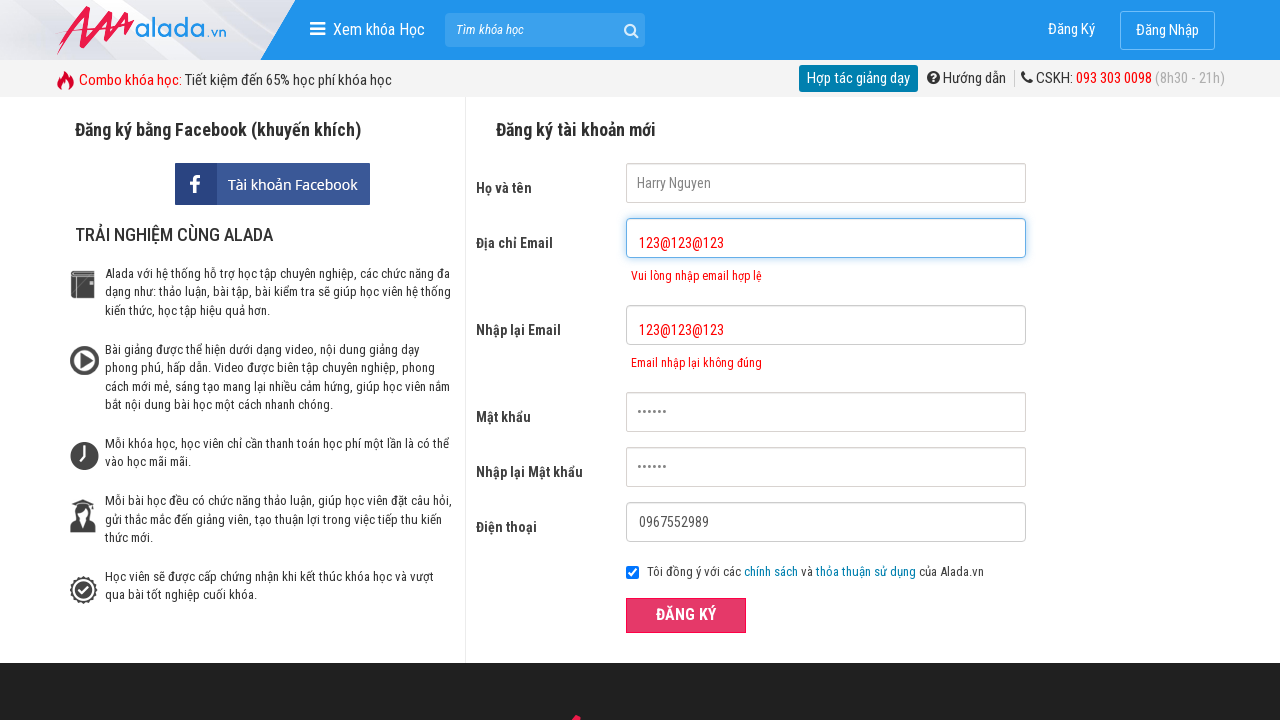

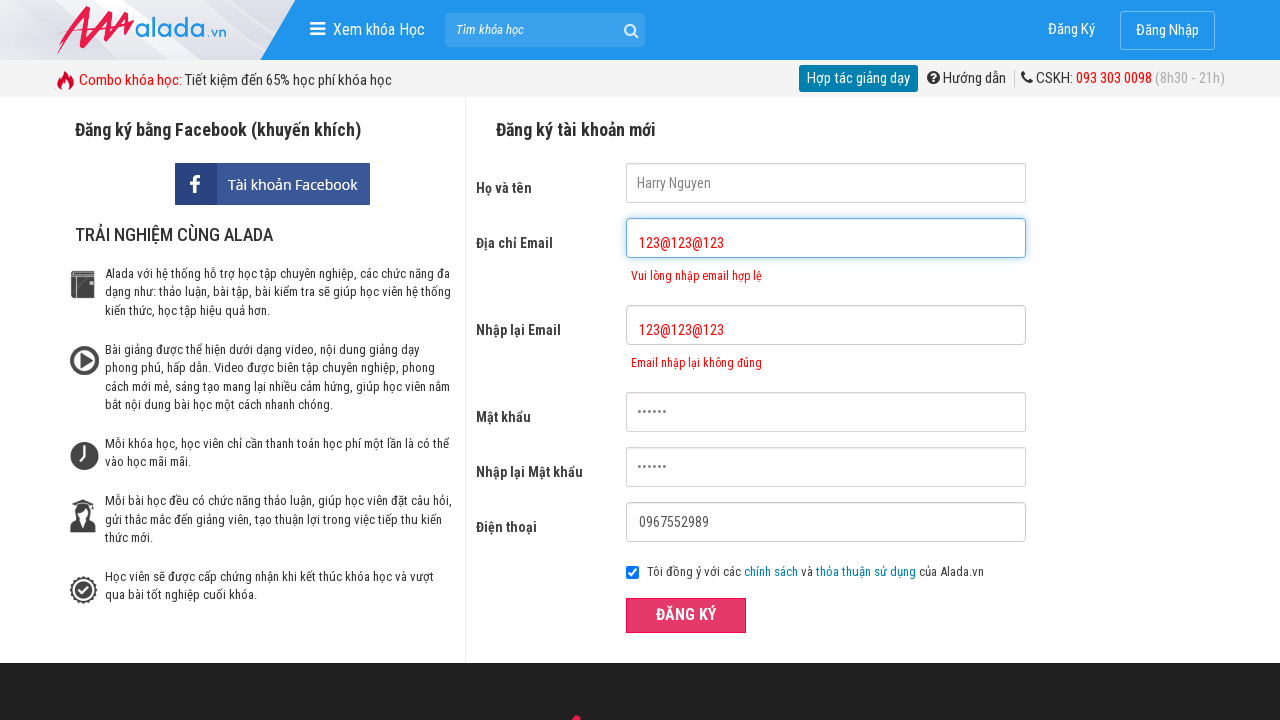